Tests the search functionality on a hockey teams statistics page by searching for a team name and navigating through paginated results using the pagination links.

Starting URL: https://www.scrapethissite.com/pages/forms/?per_page=5

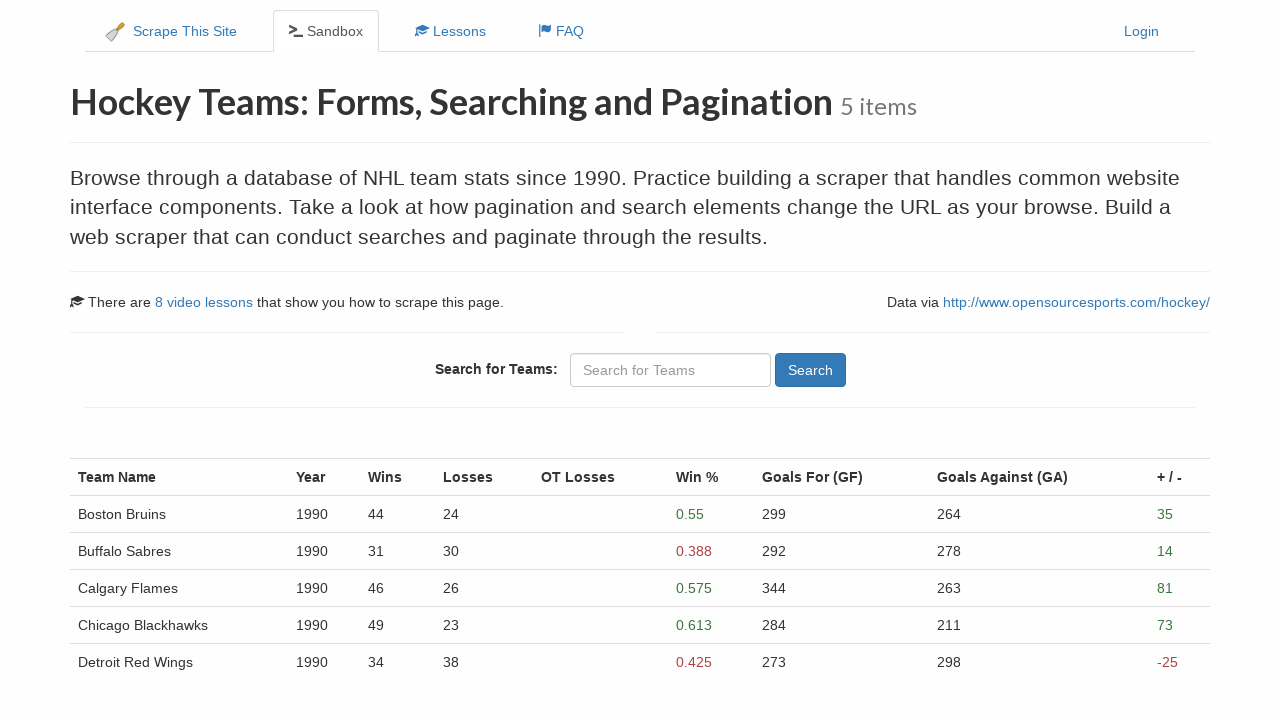

Filled search field with 'Colorado' on input[name='q']
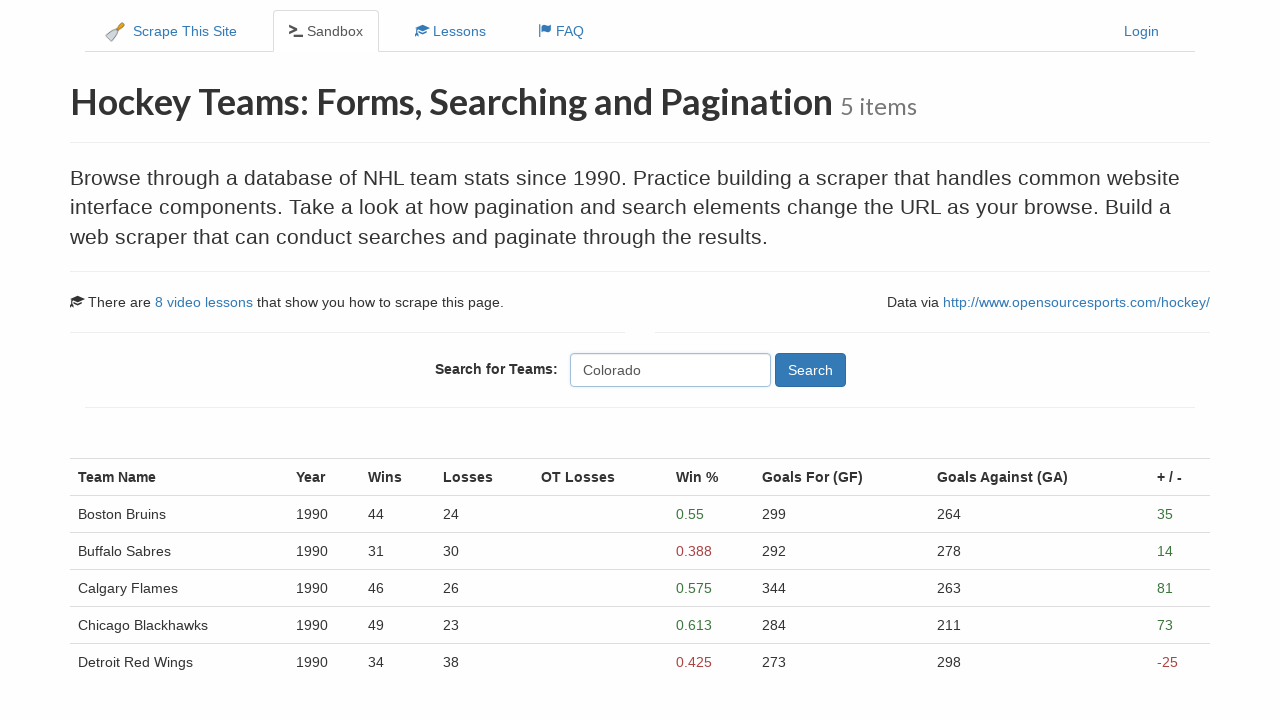

Pressed Enter to search for Colorado on input[name='q']
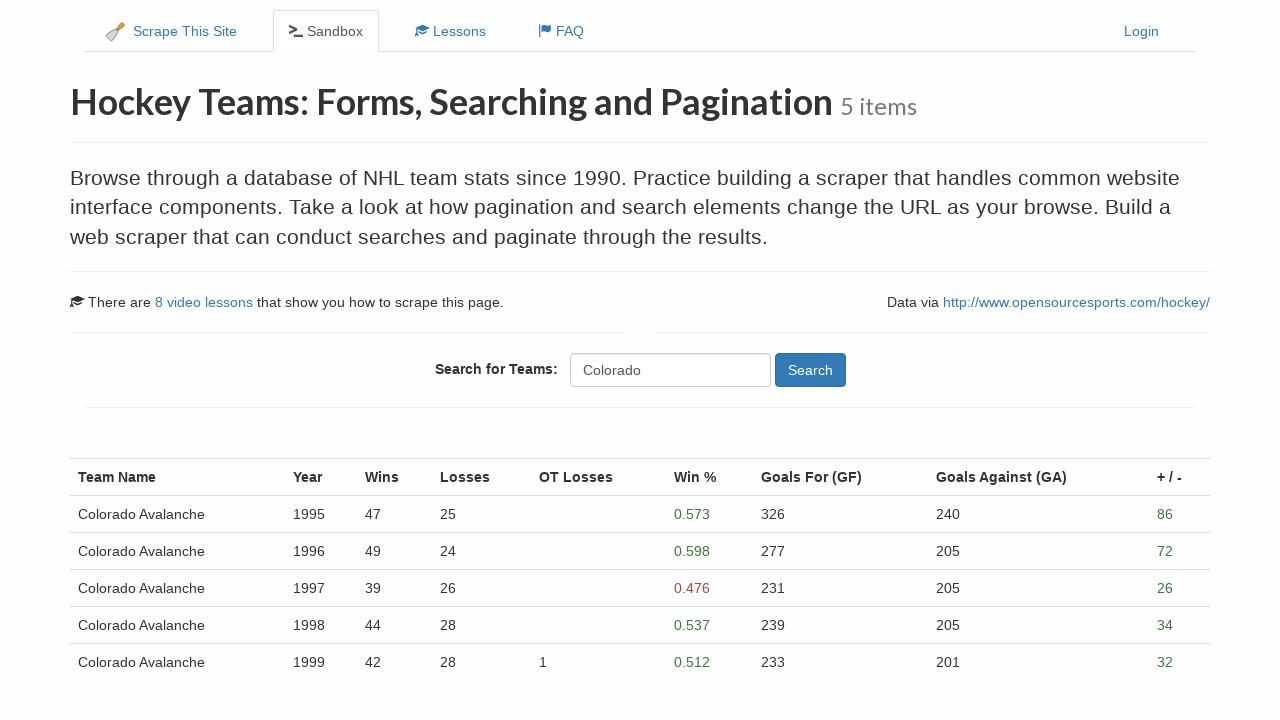

Search results for Colorado loaded
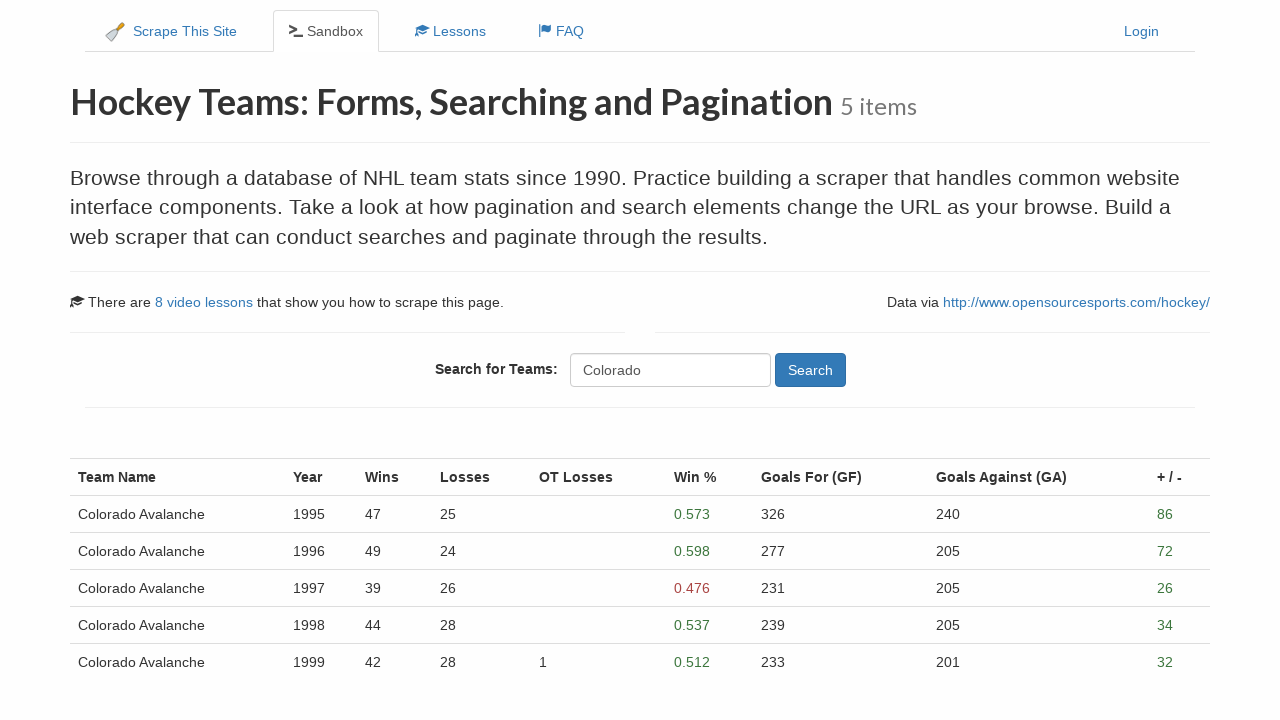

Clicked pagination link to navigate to page 2 at (512, 548) on a:text('2')
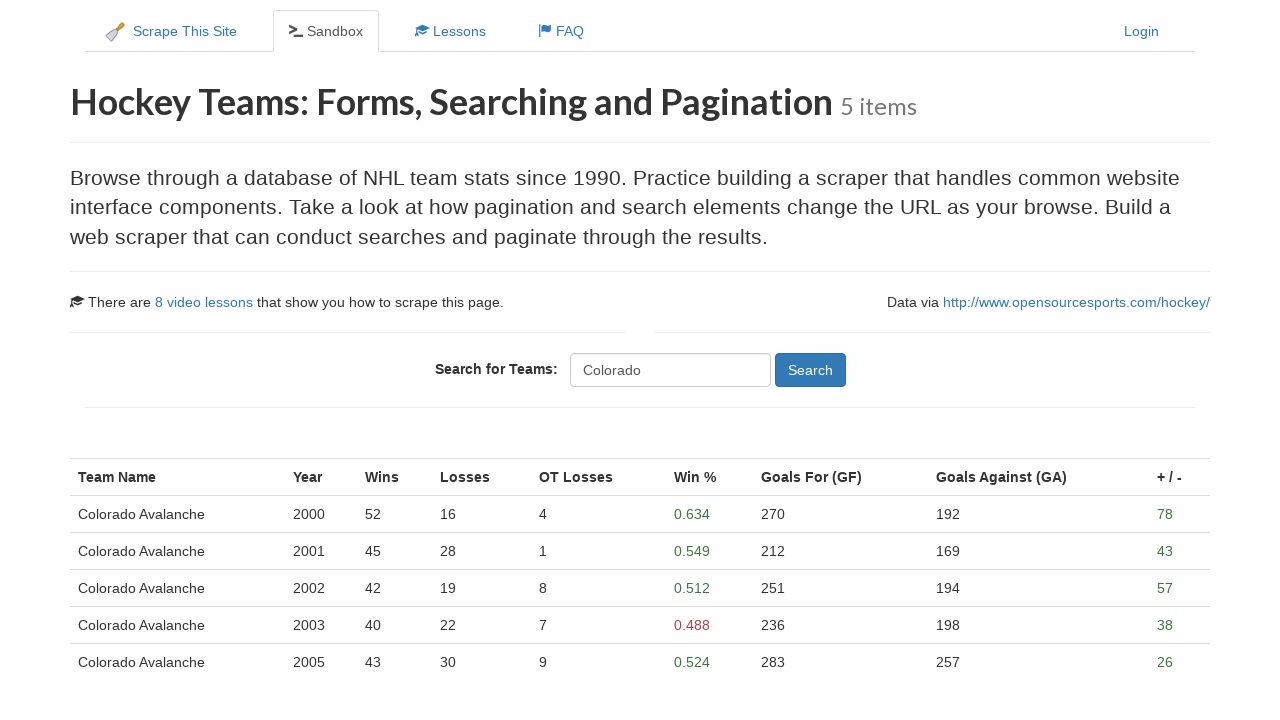

Page 2 results loaded
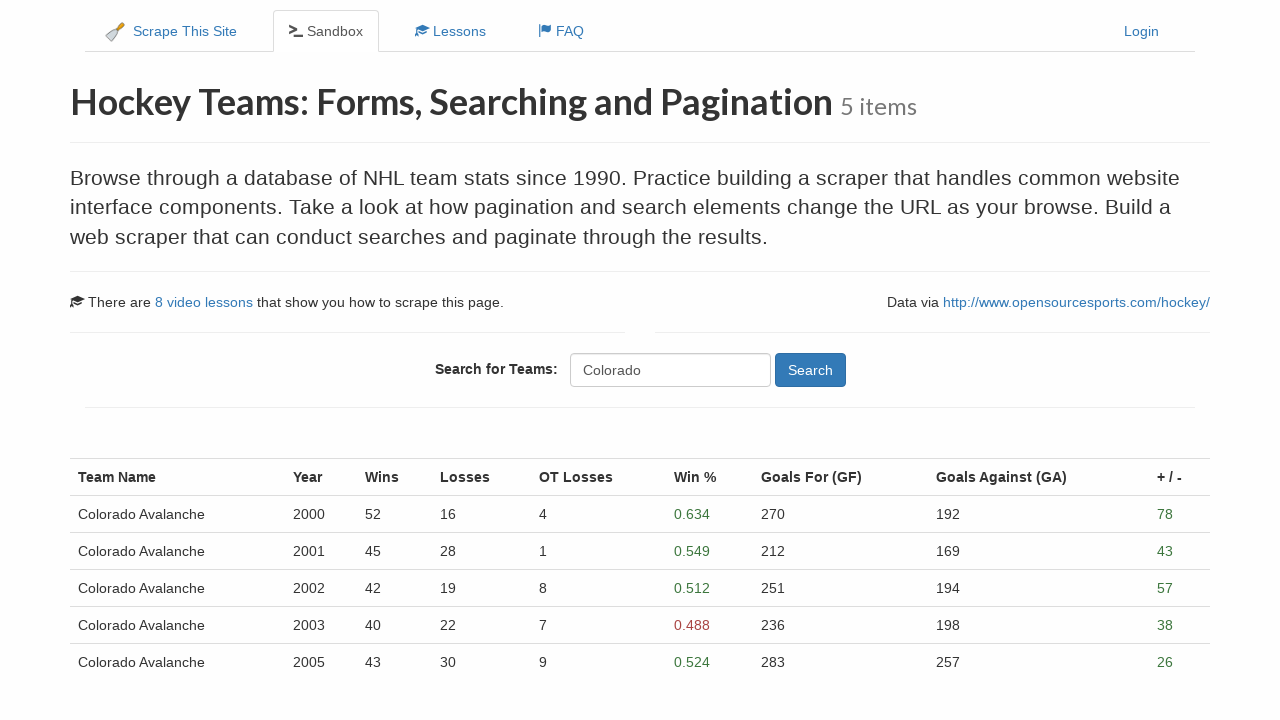

Clicked pagination link to navigate to page 3 at (562, 548) on a:text('3')
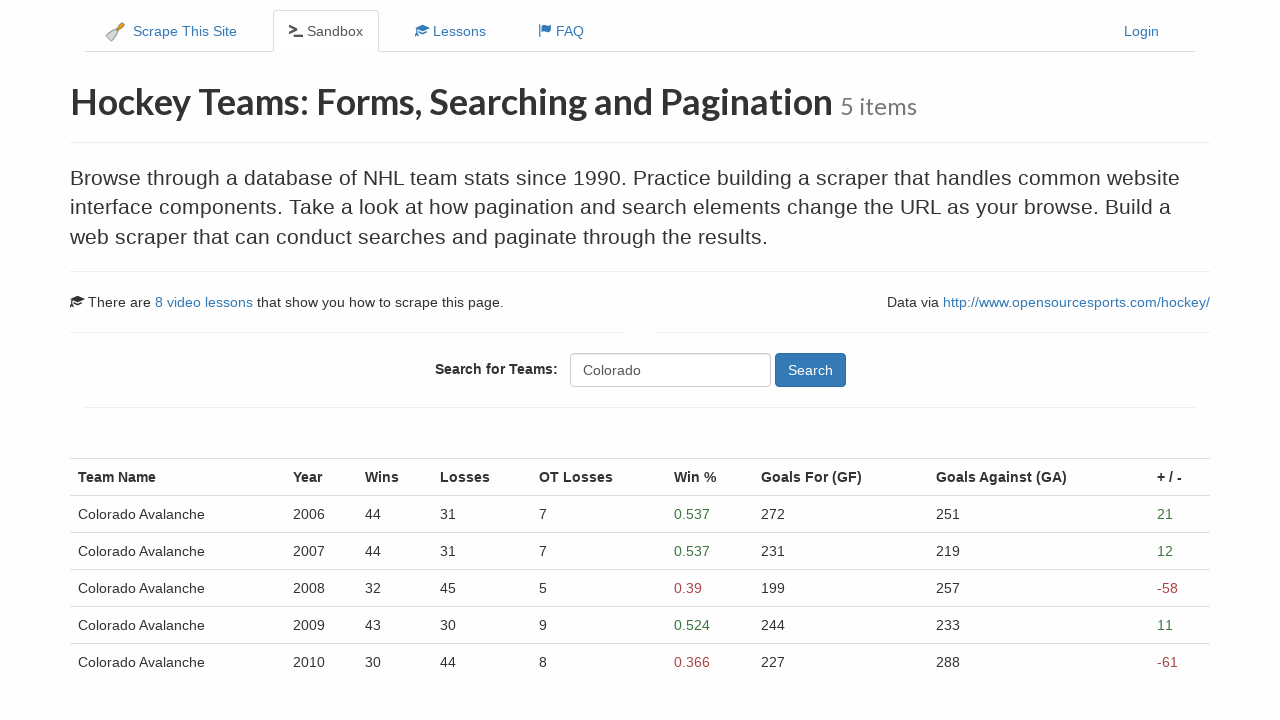

Page 3 results loaded
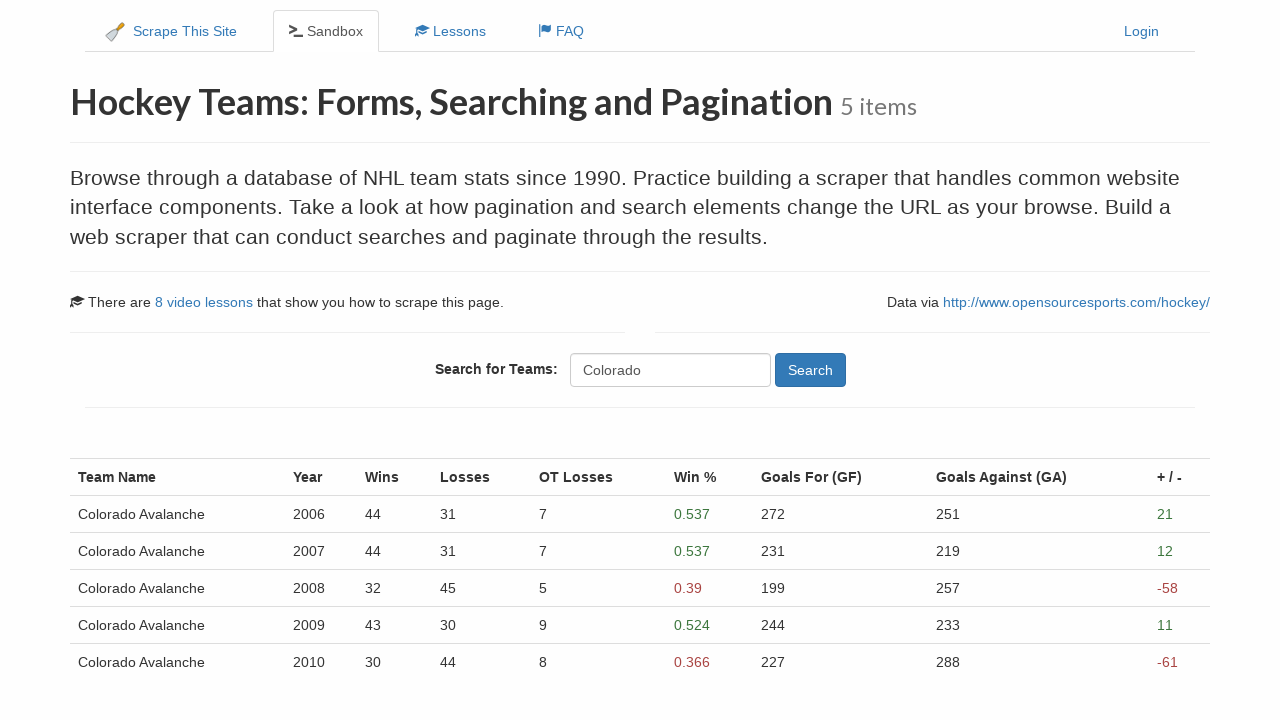

Filled search field with 'Ottawa' on input[name='q']
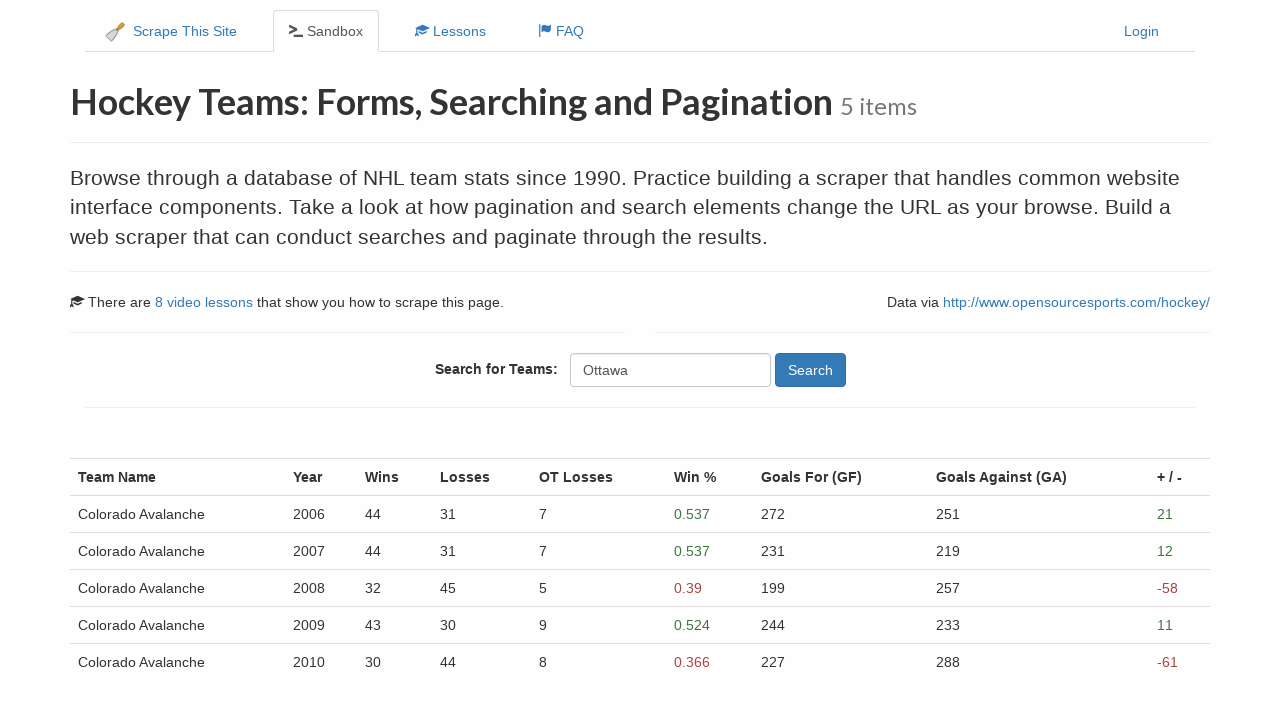

Pressed Enter to search for Ottawa on input[name='q']
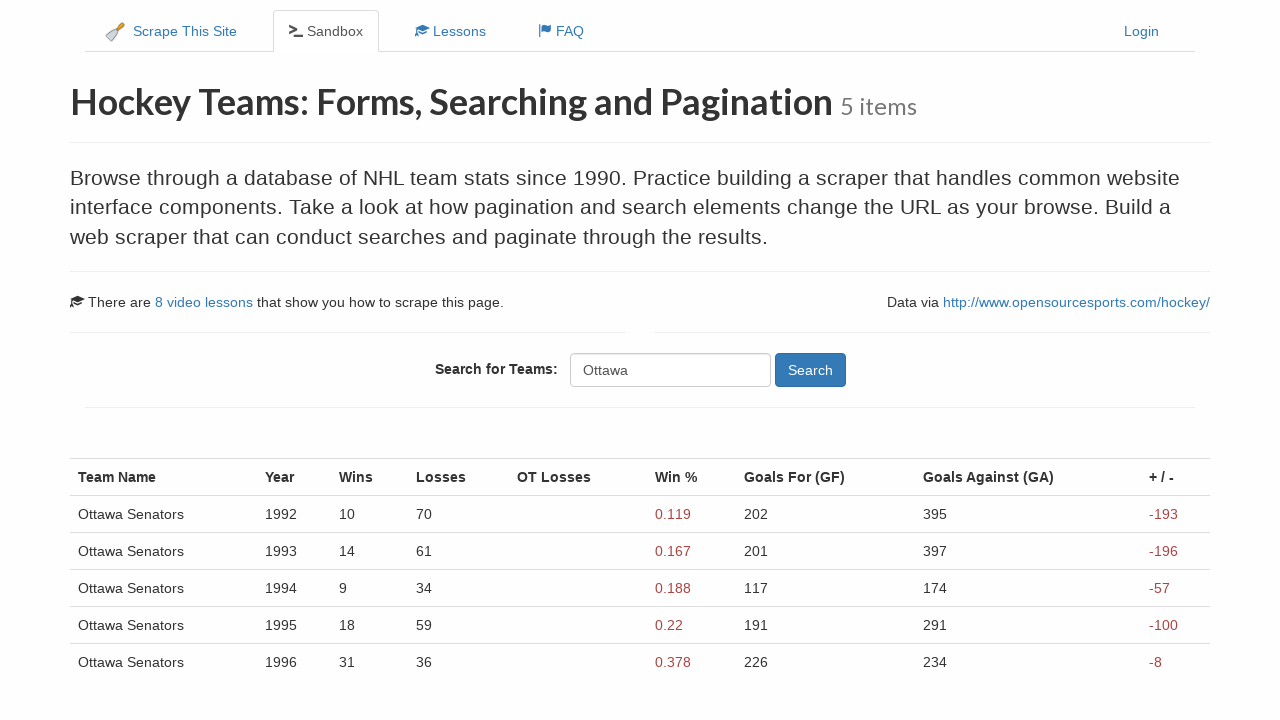

Search results for Ottawa loaded
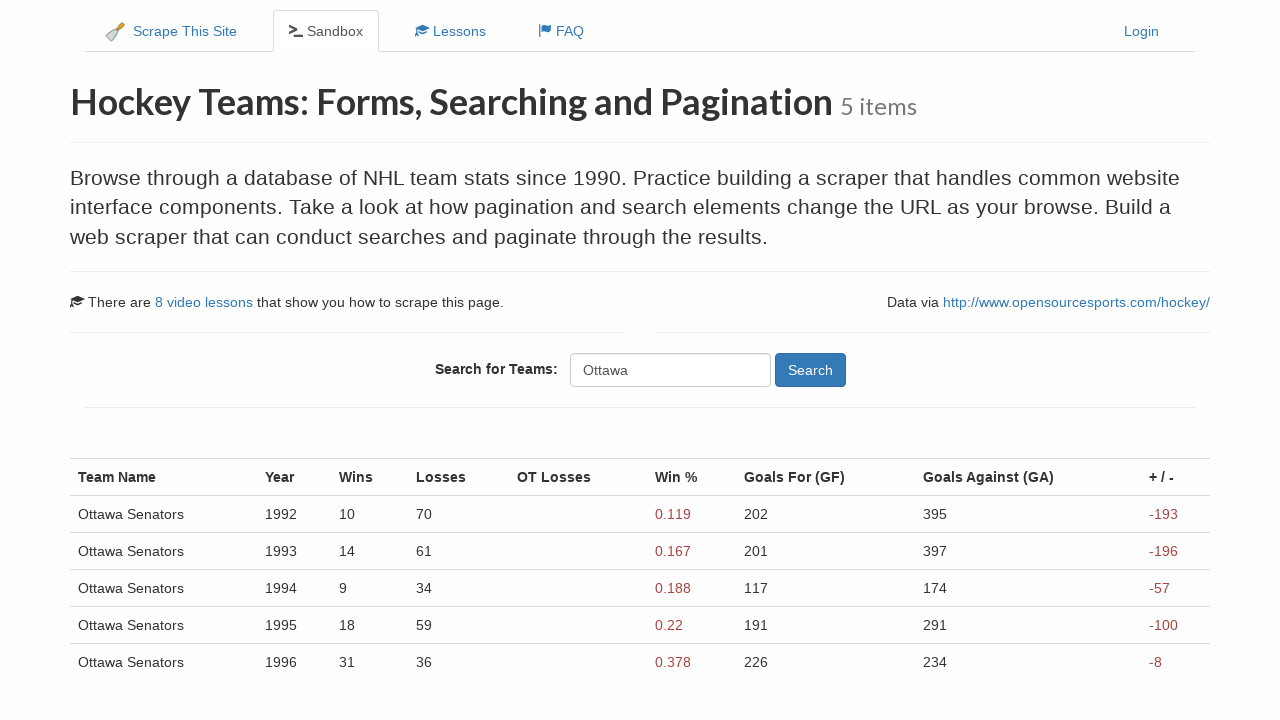

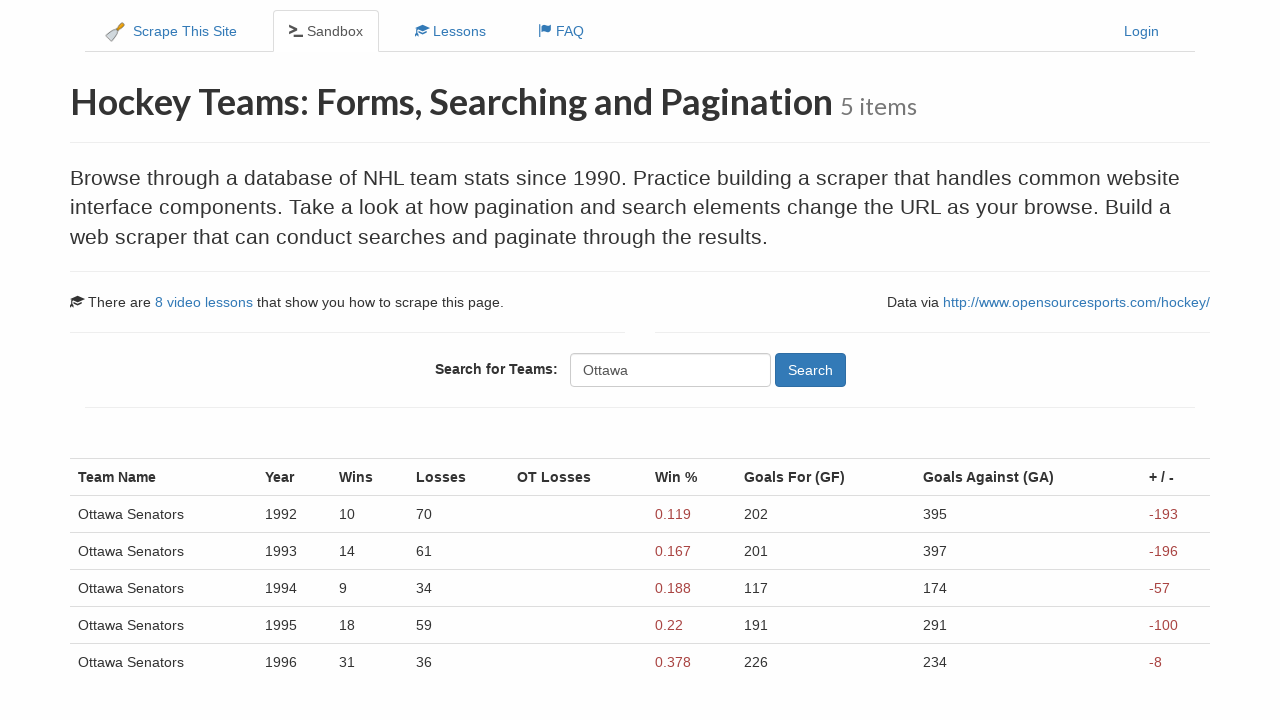